Tests mouse input events (single click, double click, and right click) on a training page and verifies that the page responds to each type of click action by checking the displayed text.

Starting URL: https://v1.training-support.net/selenium/input-events

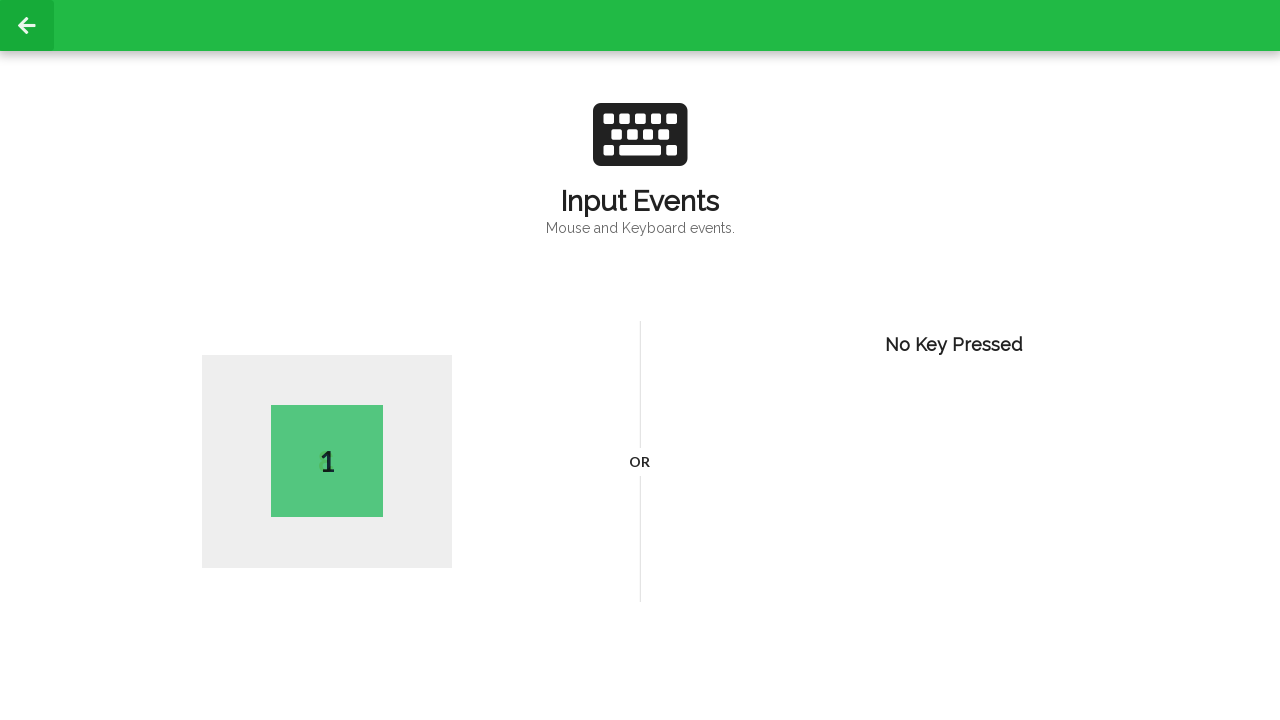

Performed single left click on page body at (640, 360) on body
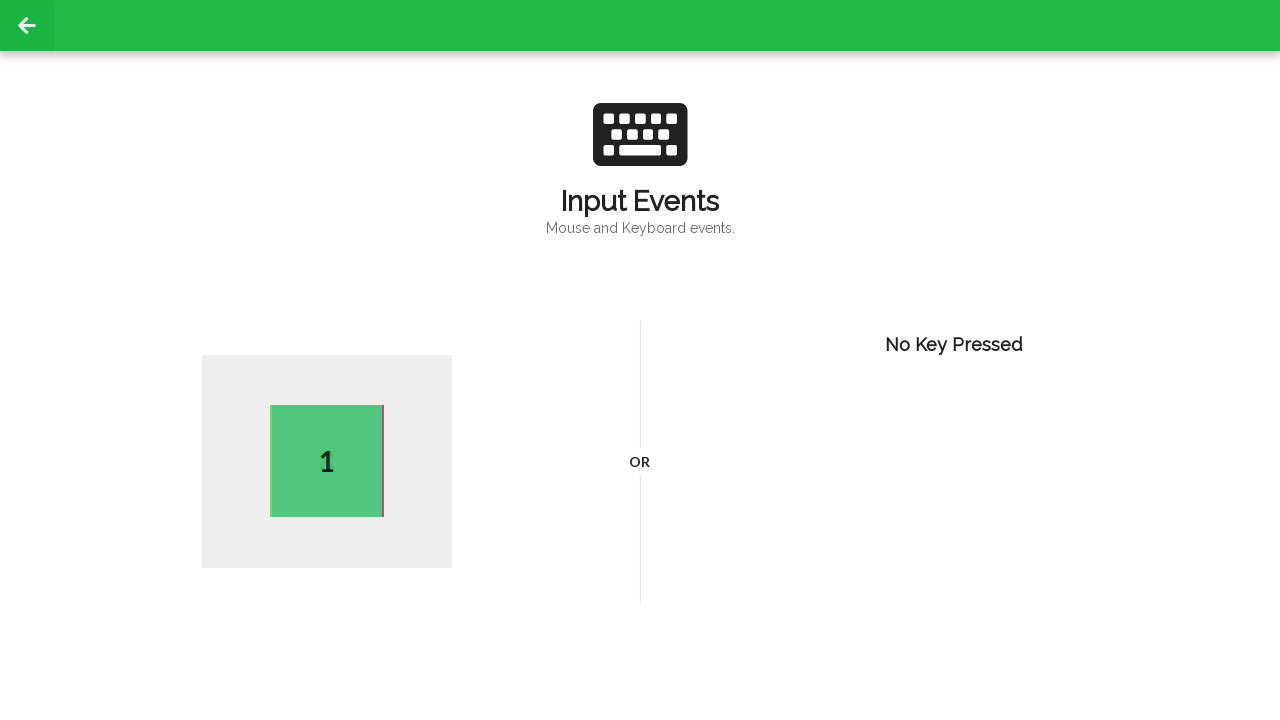

Verified active element appeared after single click
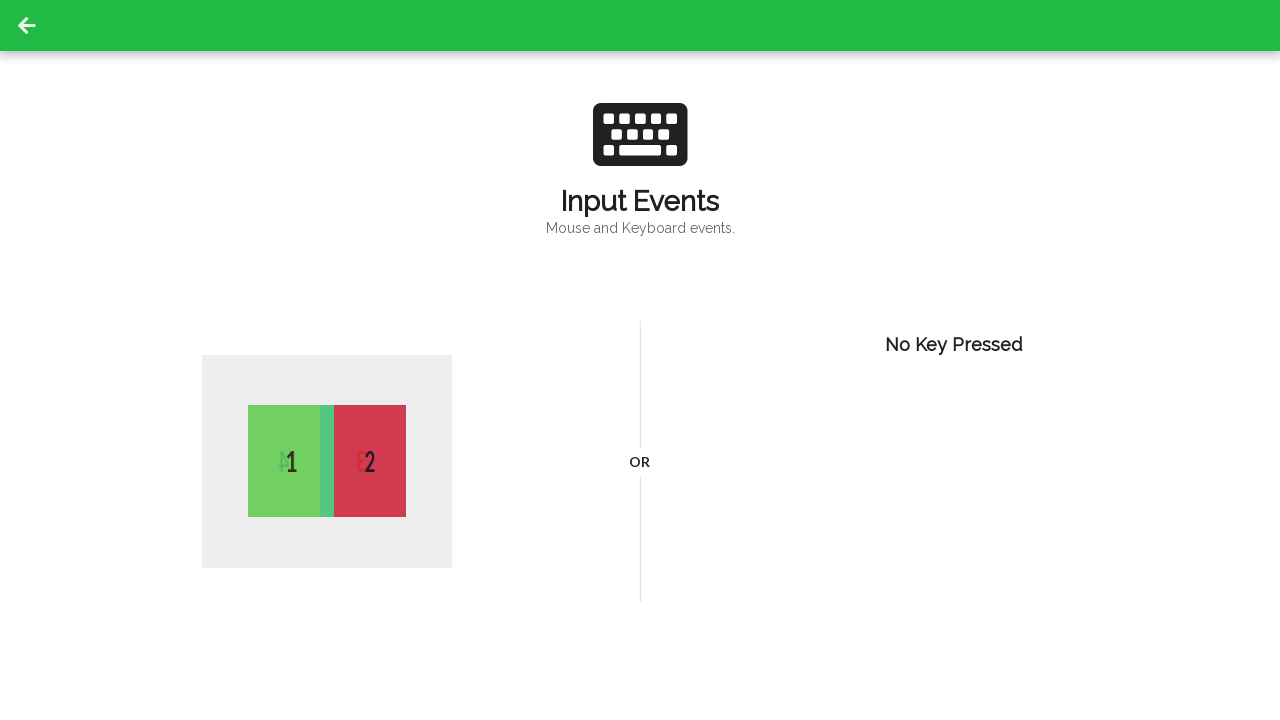

Performed double click on page body at (640, 360) on body
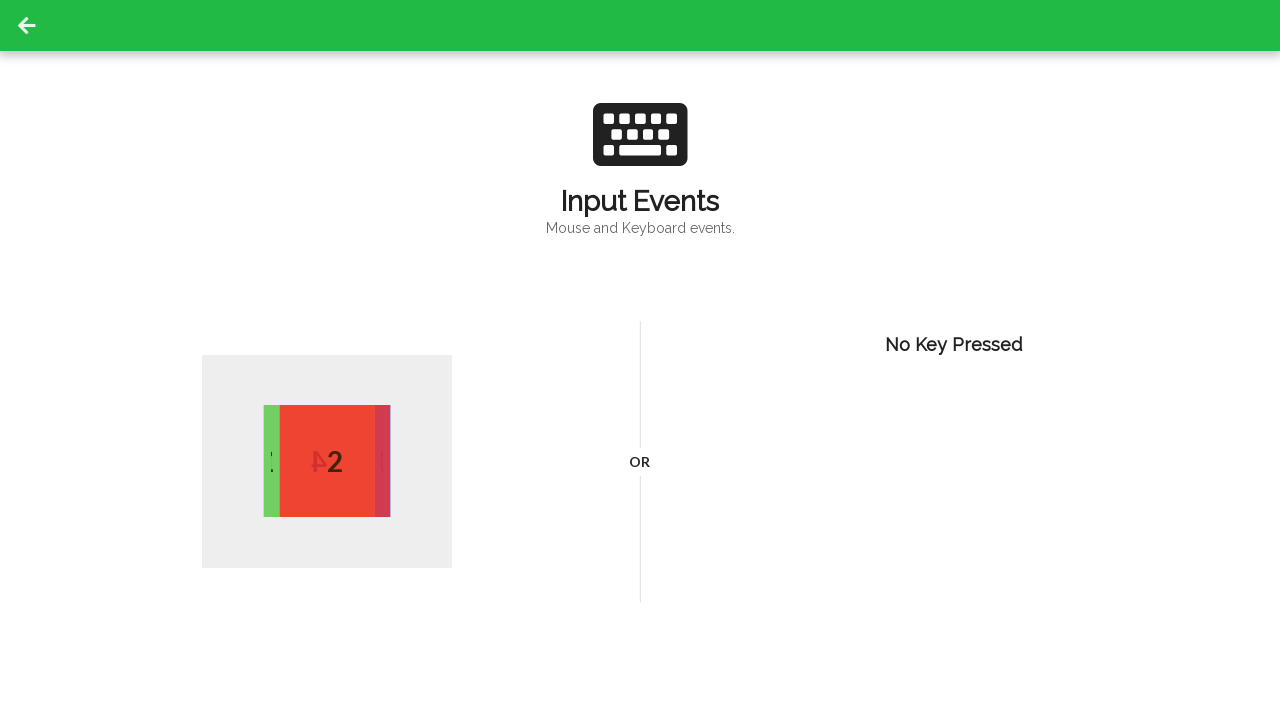

Verified active element appeared after double click
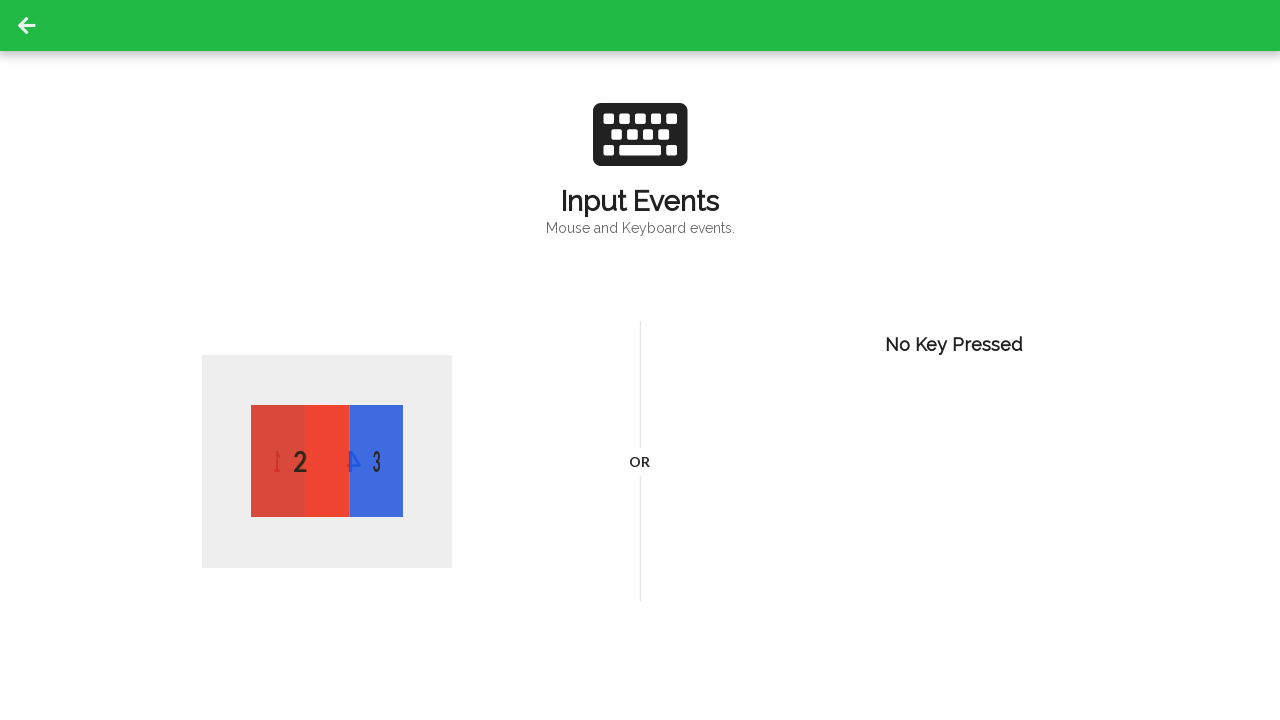

Performed right click (context click) on page body at (640, 360) on body
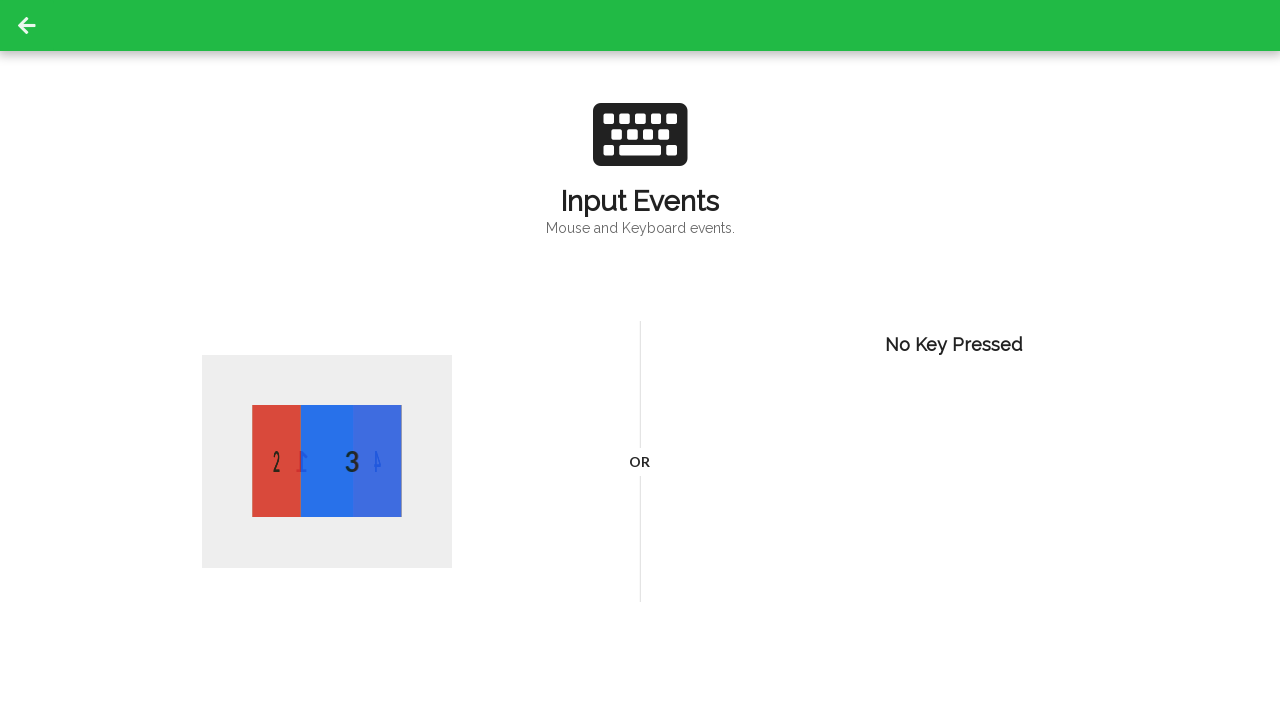

Verified active element is still present after right click
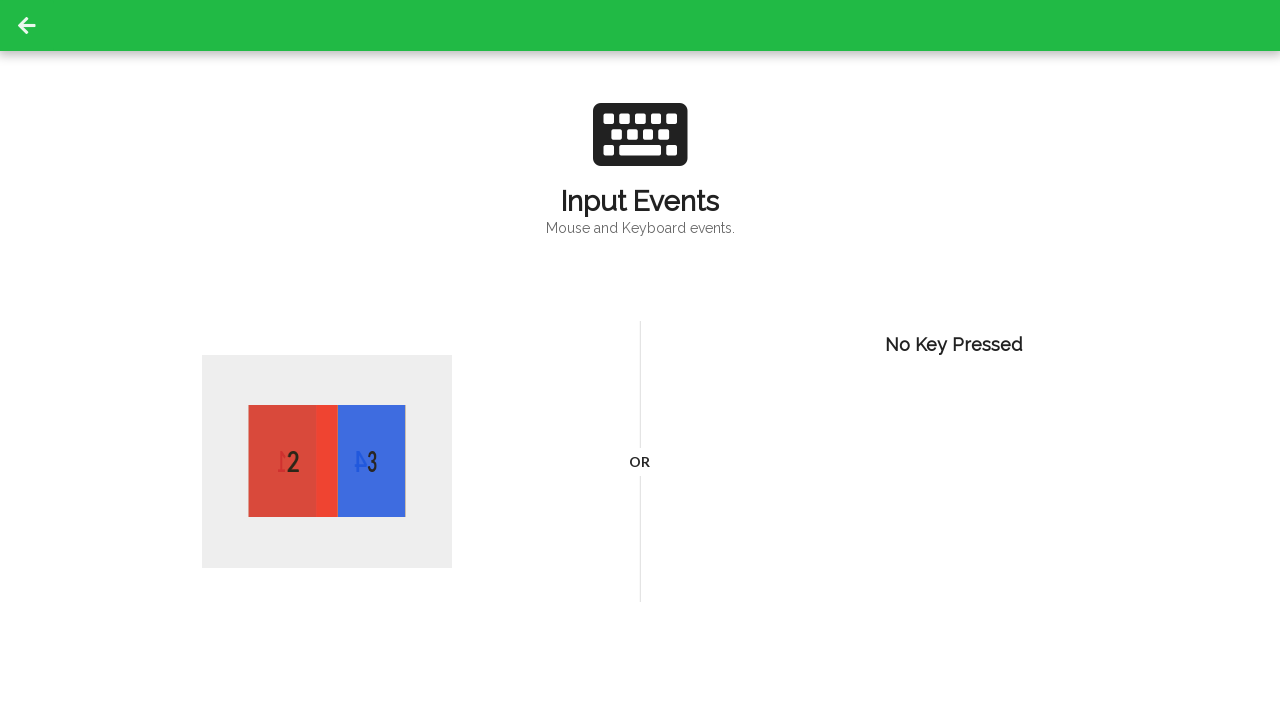

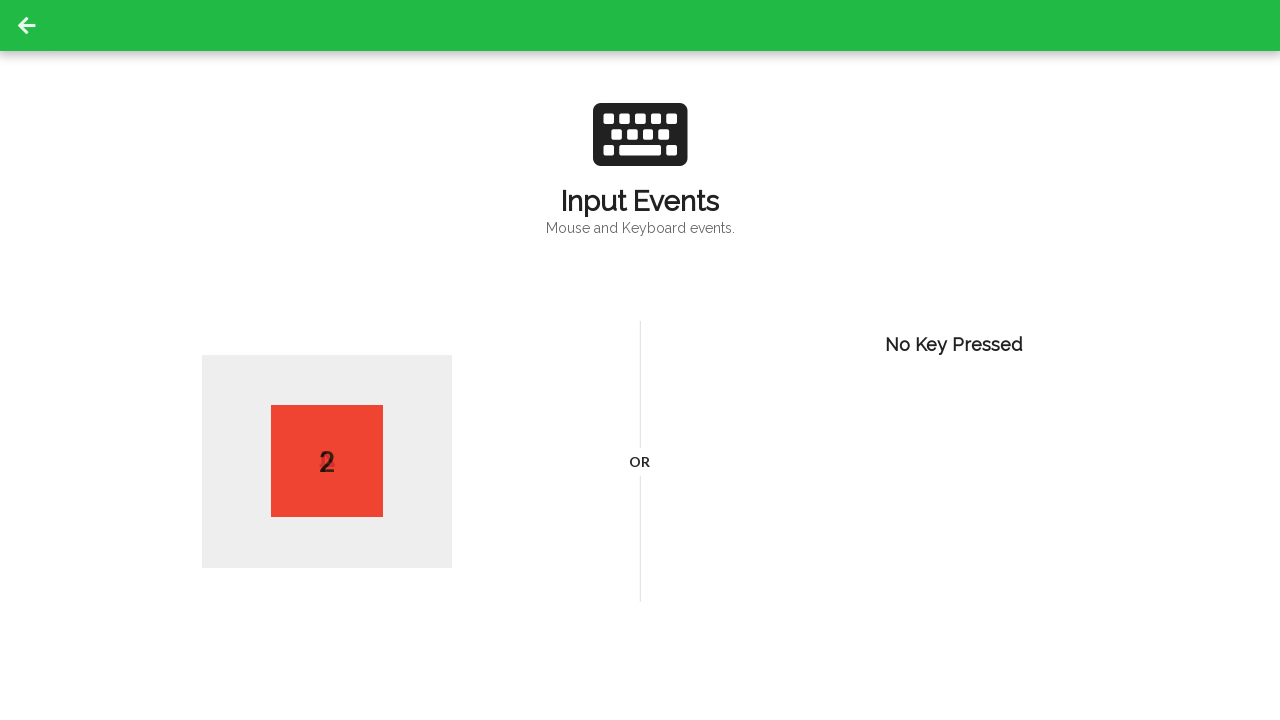